Tests right-click context menu functionality by right-clicking on an element, selecting the "Copy" option from the context menu, and accepting the resulting alert dialog

Starting URL: http://swisnl.github.io/jQuery-contextMenu/demo.html

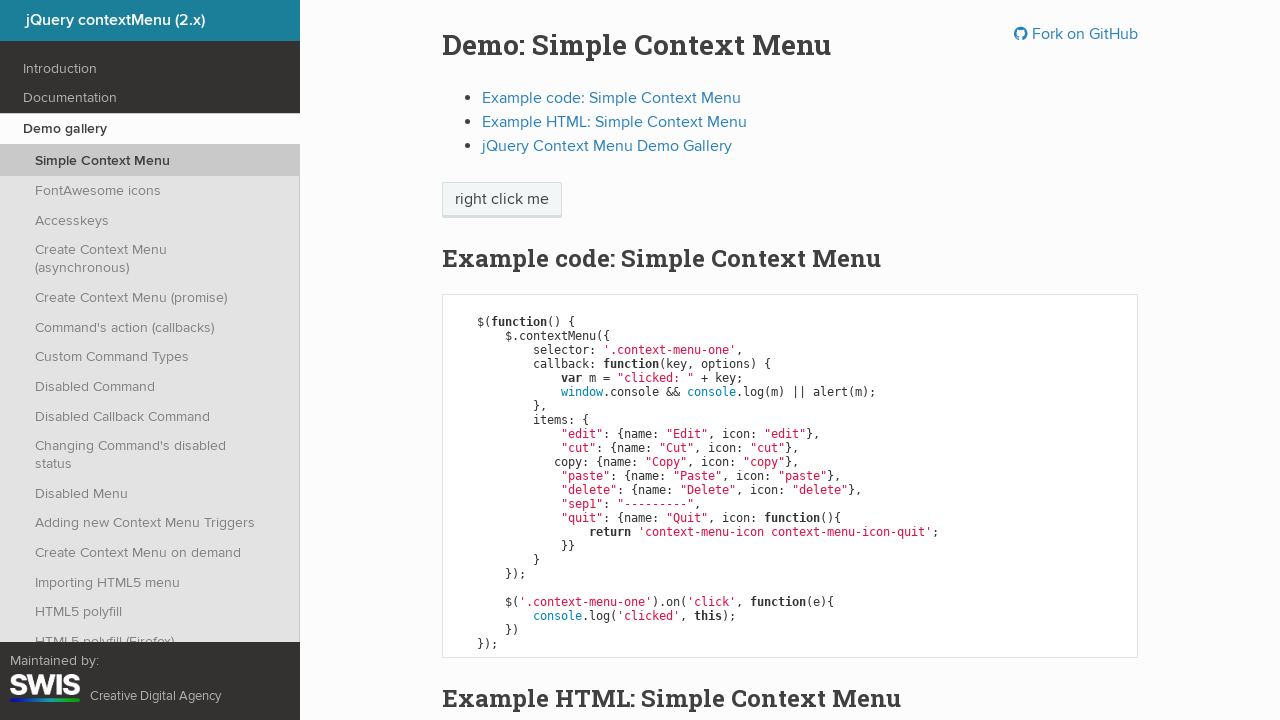

Right-clicked on 'right click me' element to open context menu at (502, 200) on //span[text()='right click me']
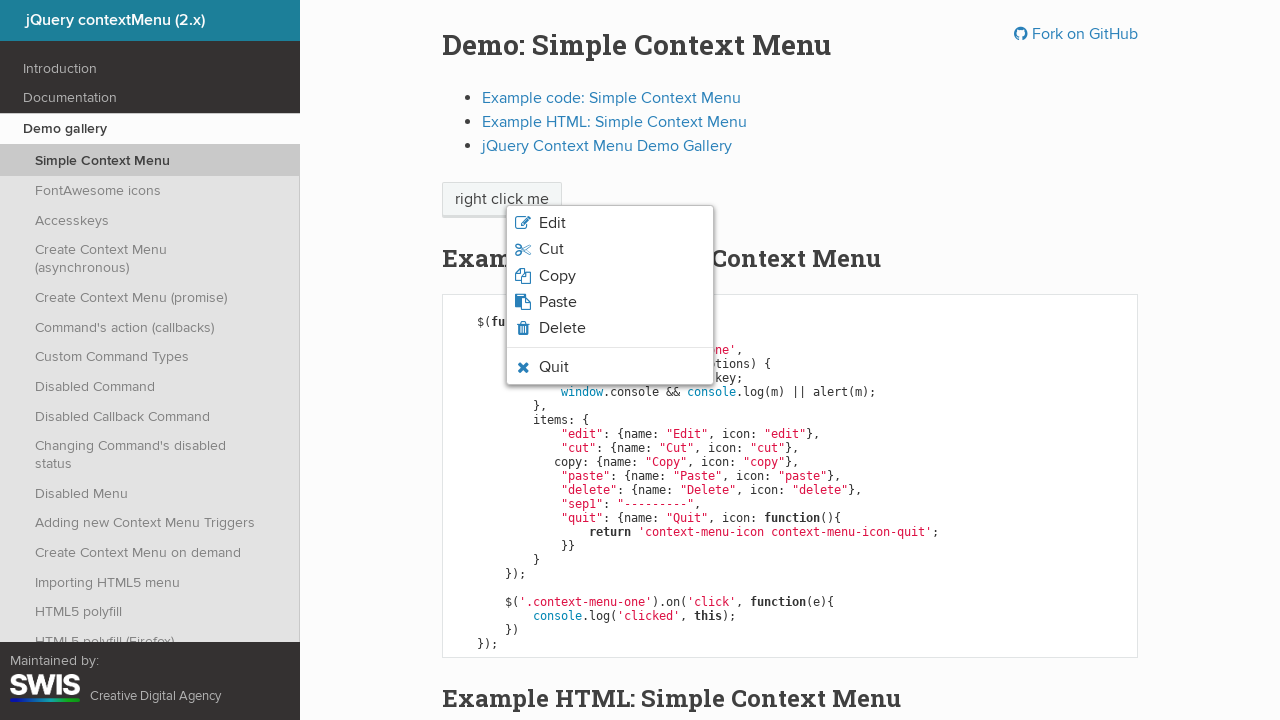

Clicked 'Copy' option from context menu at (610, 276) on ul.context-menu-list > li.context-menu-icon:has-text('Copy')
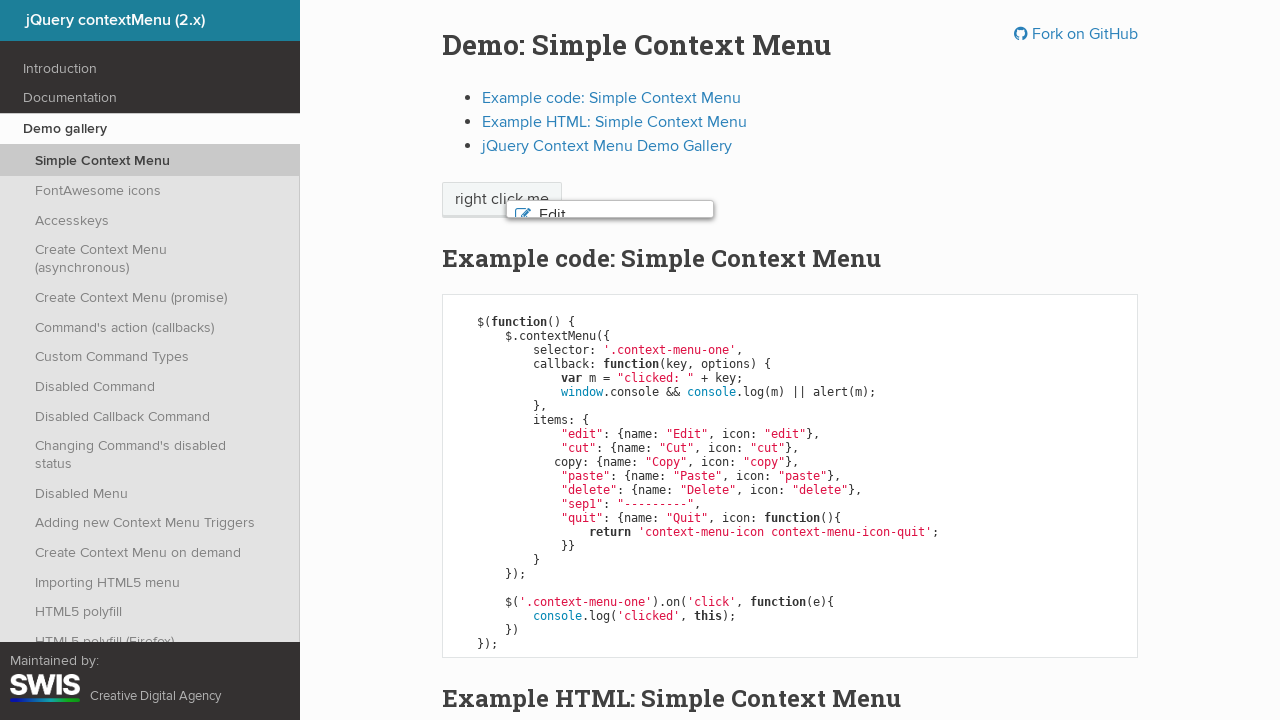

Registered dialog handler to accept alerts
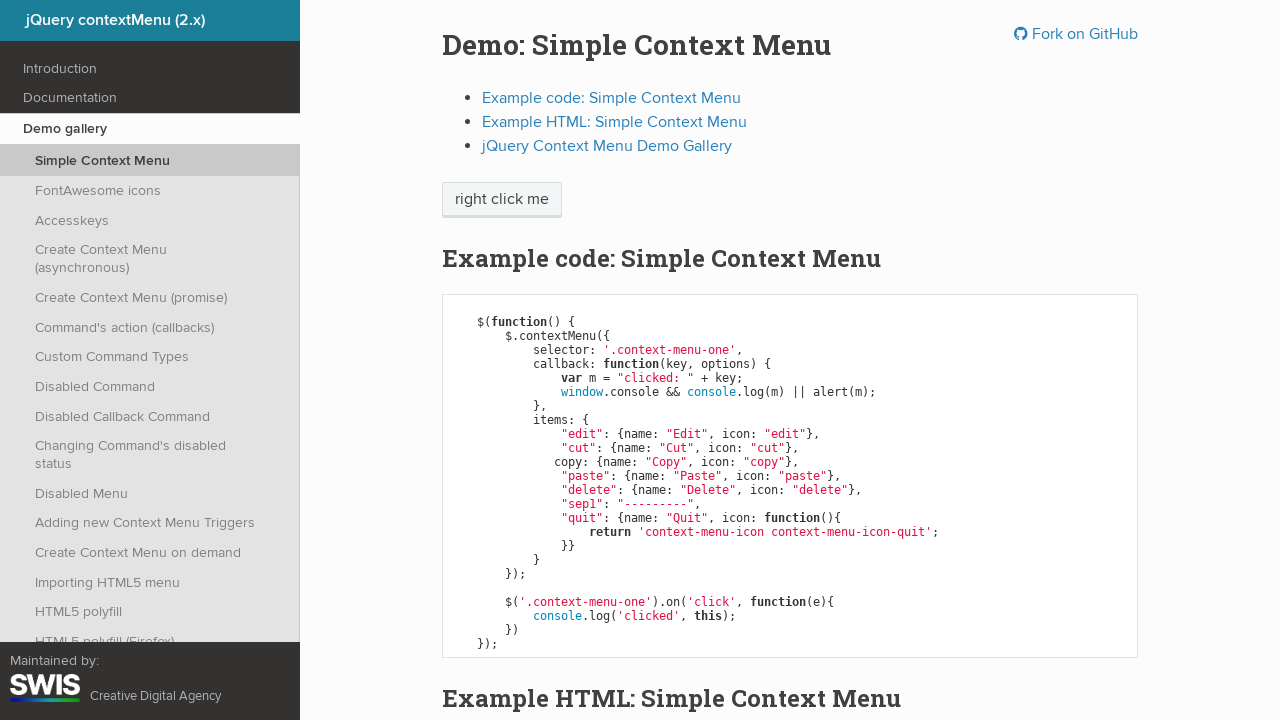

Waited 1000ms for alert dialog to appear and be accepted
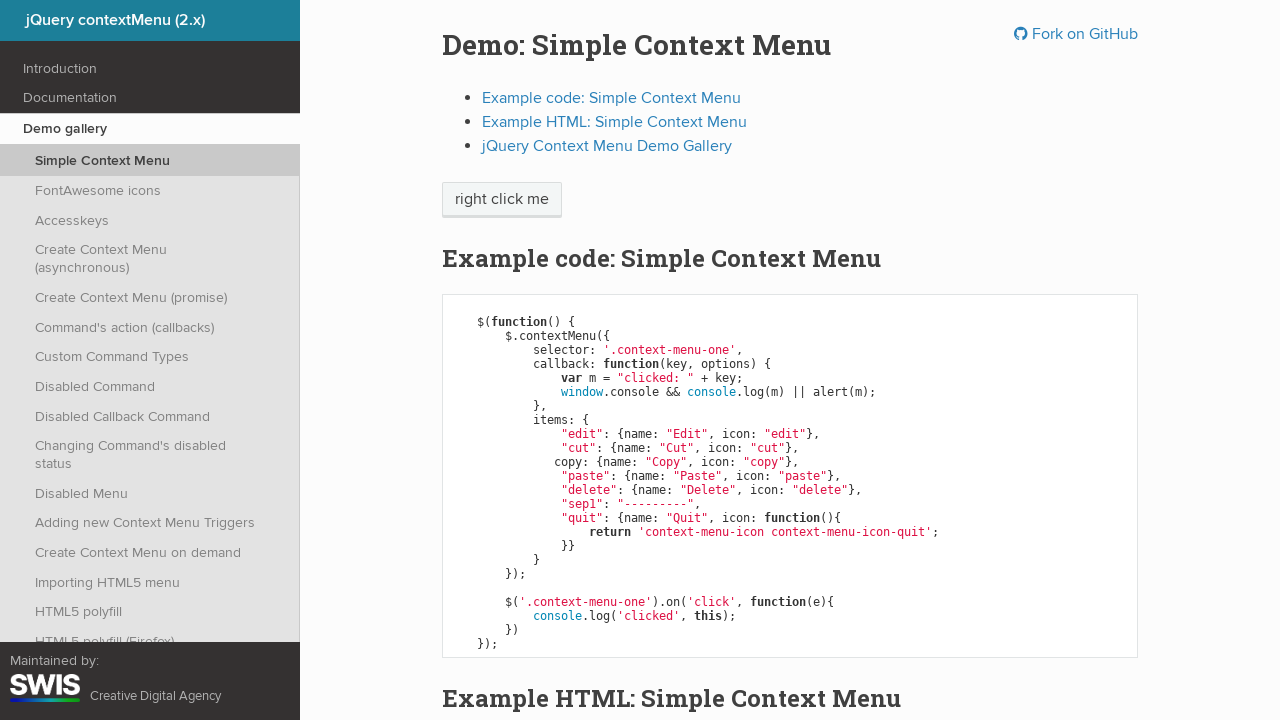

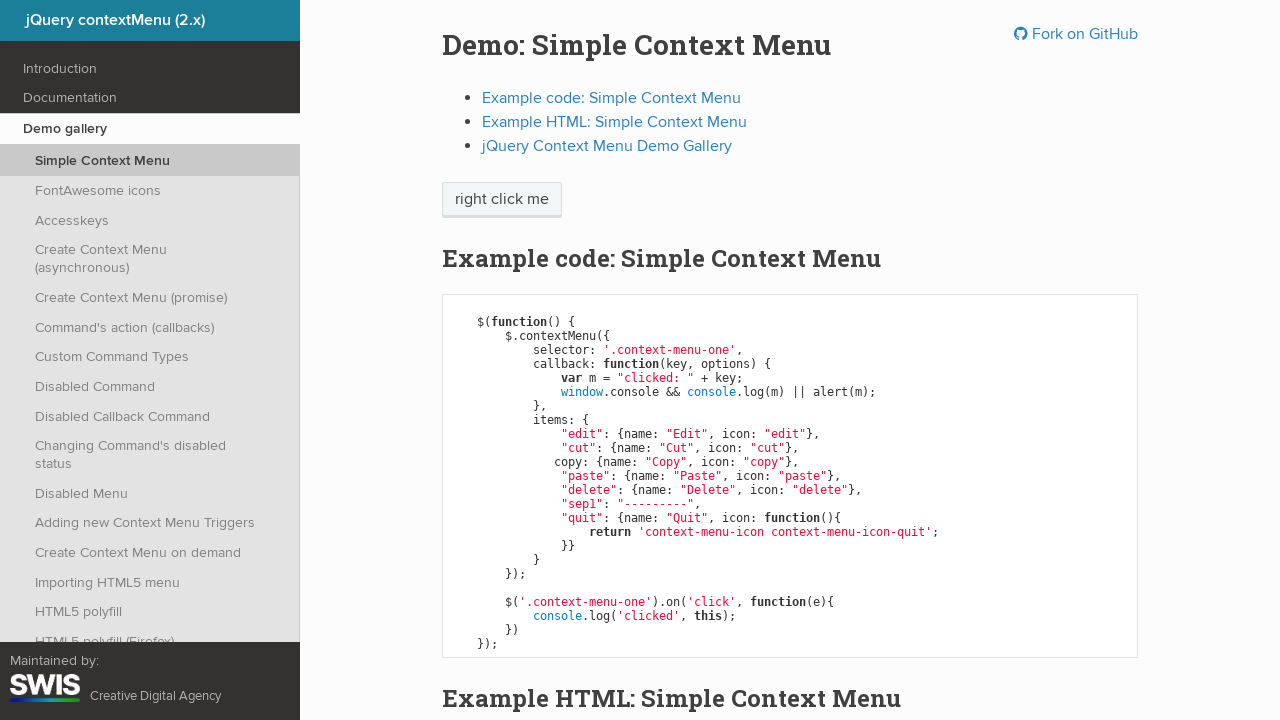